Tests dynamic loading functionality by clicking a start button and waiting for "Hello World!" text to appear

Starting URL: https://automationfc.github.io/dynamic-loading/

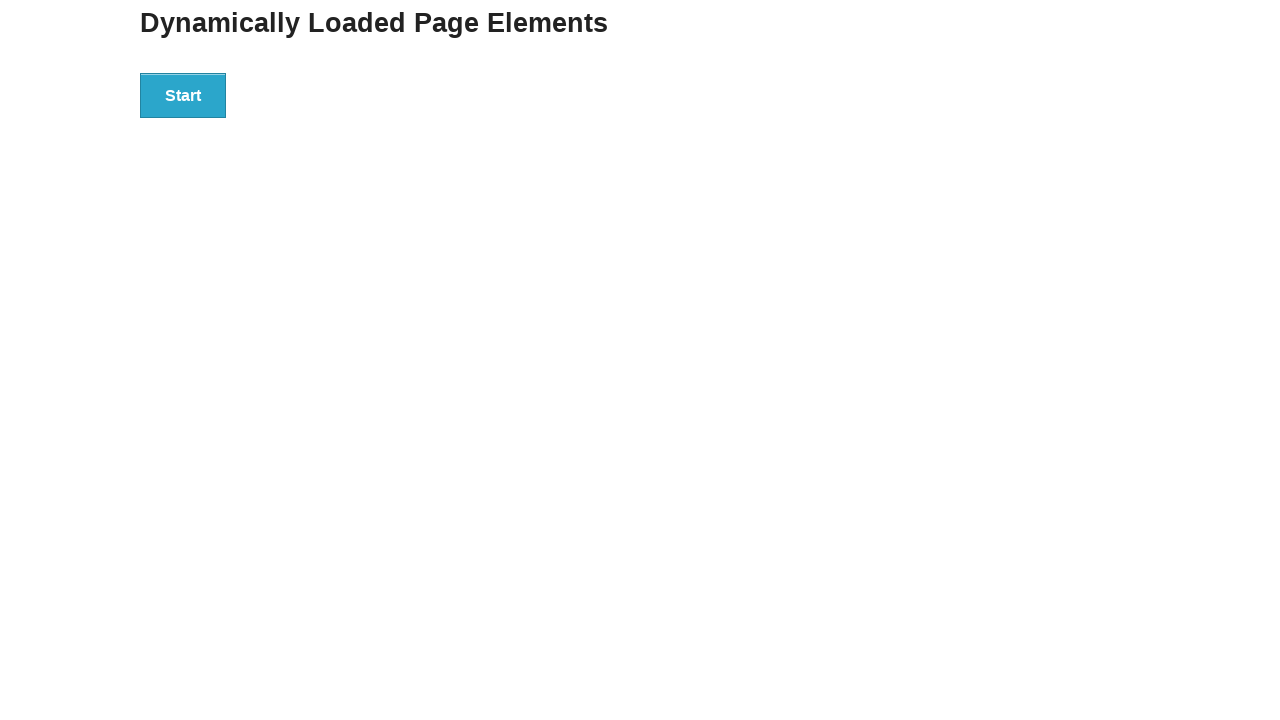

Clicked start button to trigger dynamic loading at (183, 95) on div#start button
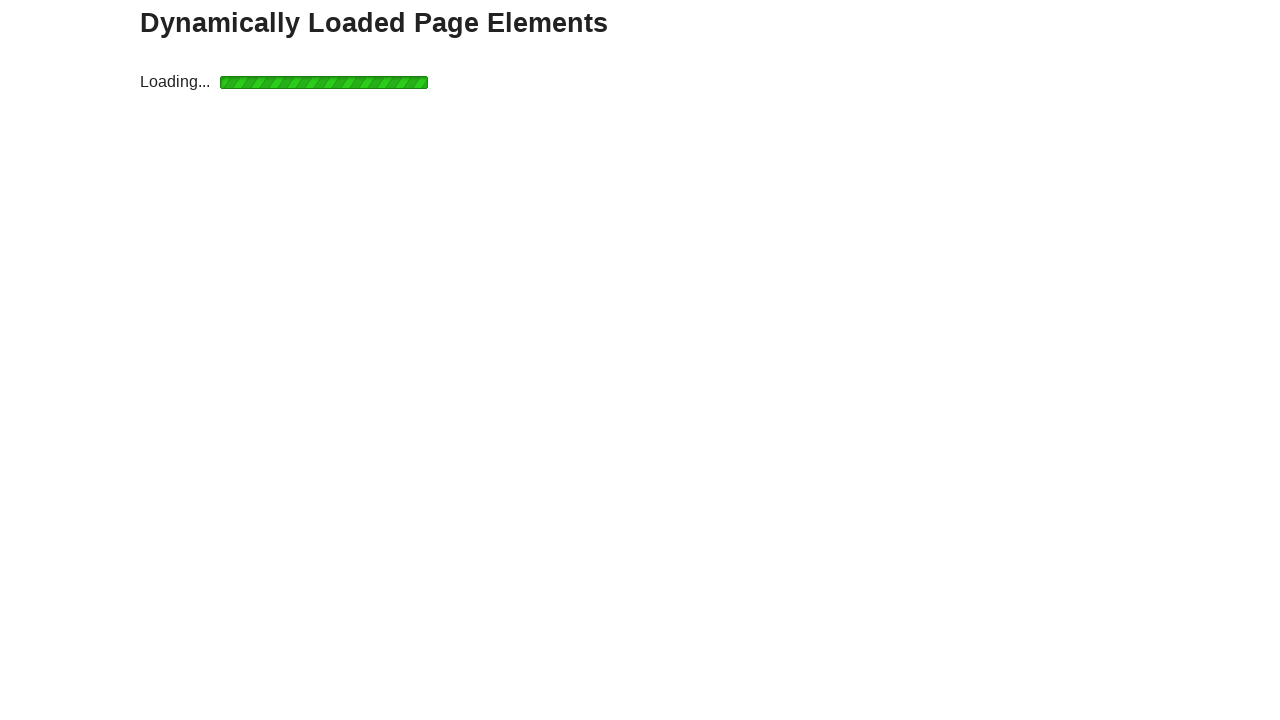

Waited for 'Hello World!' text to appear in finish section
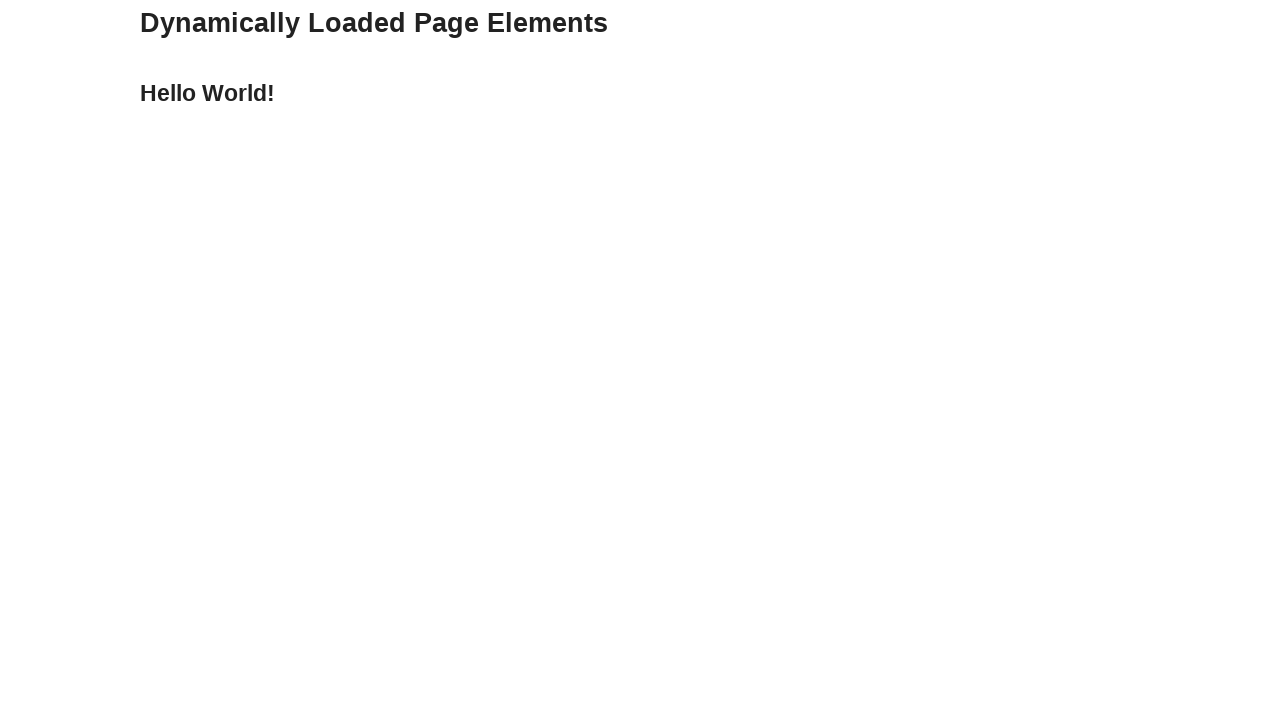

Retrieved text content from finish section heading
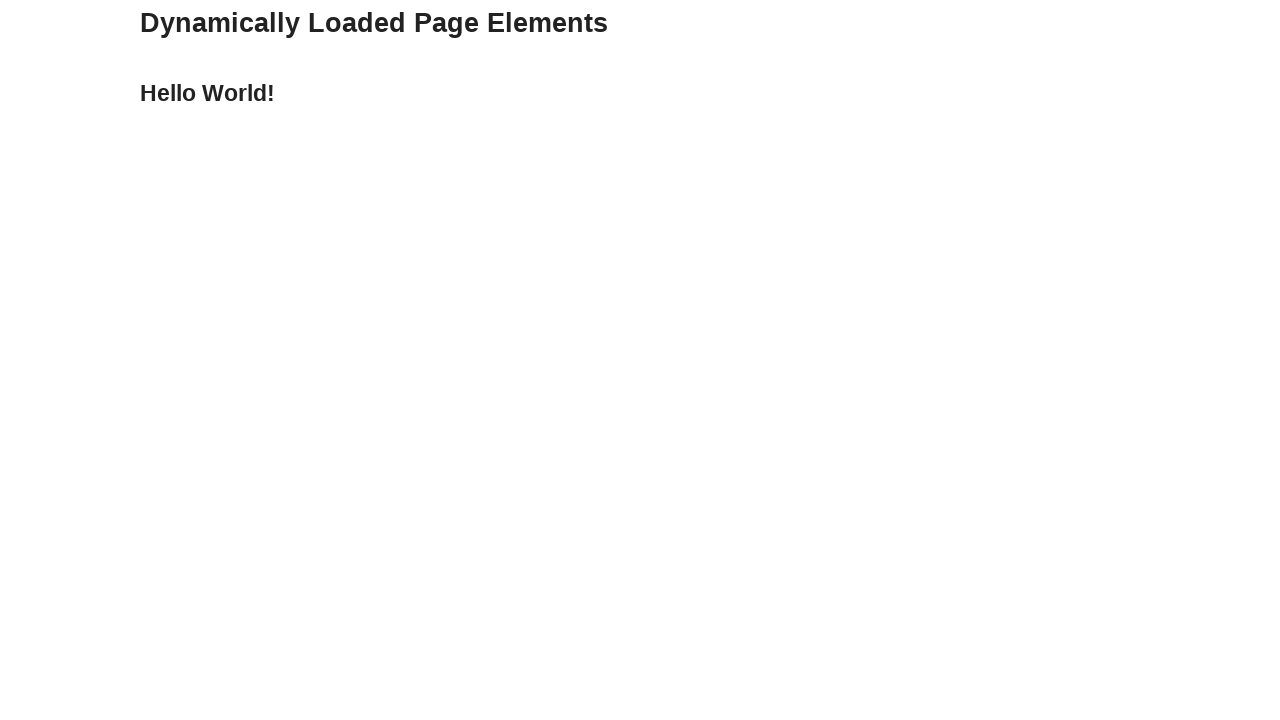

Verified text content matches 'Hello World!'
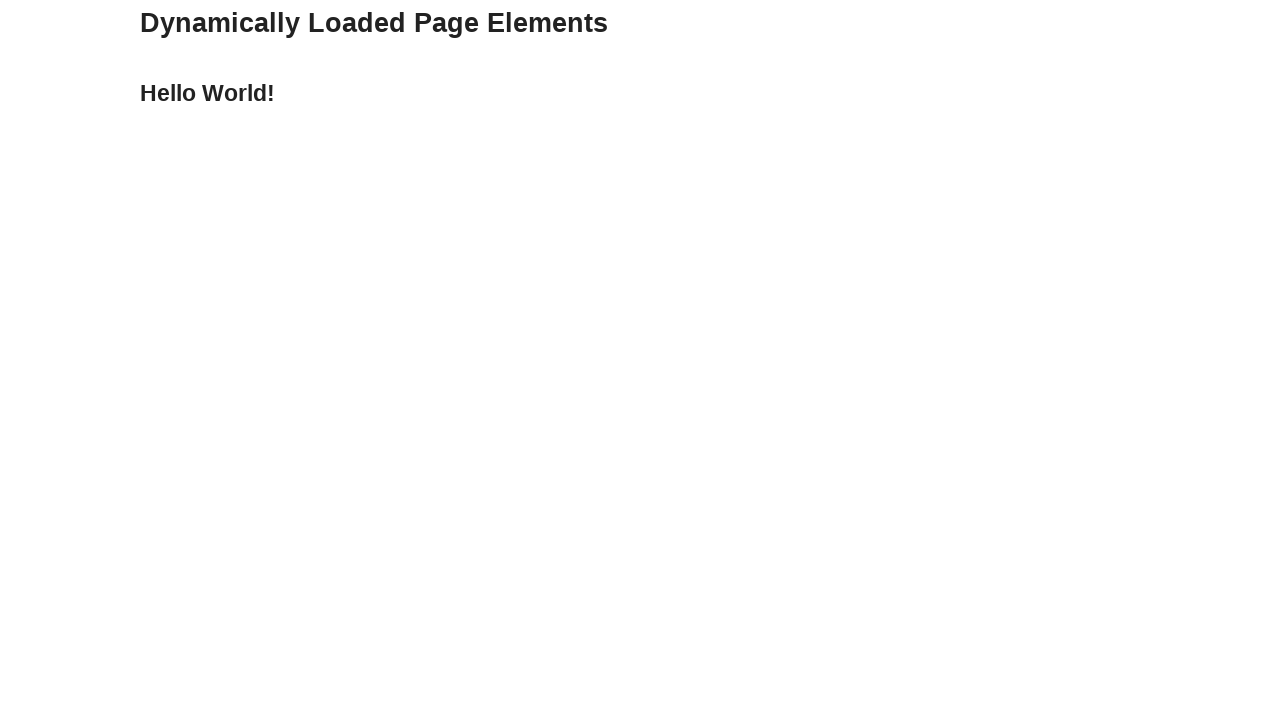

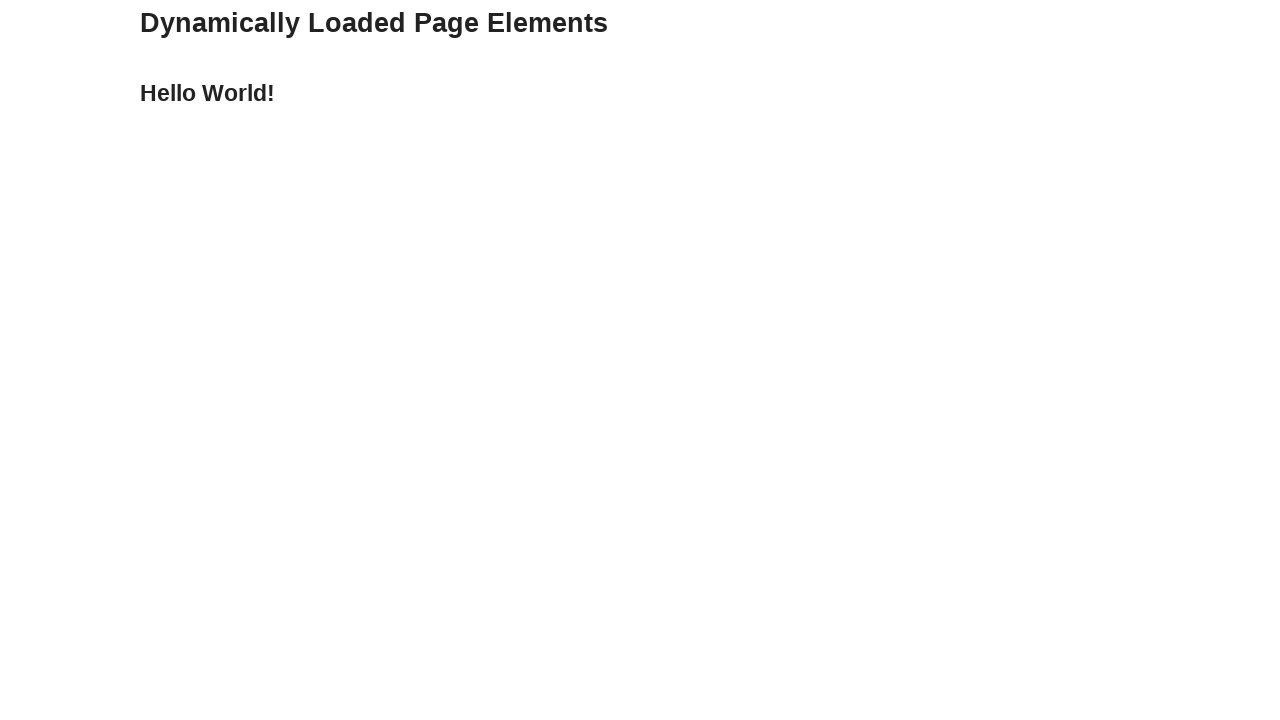